Tests adding a Sony vaio i5 product to cart by selecting it from product list, adding to cart, accepting alert, and verifying cart contents.

Starting URL: https://www.demoblaze.com/

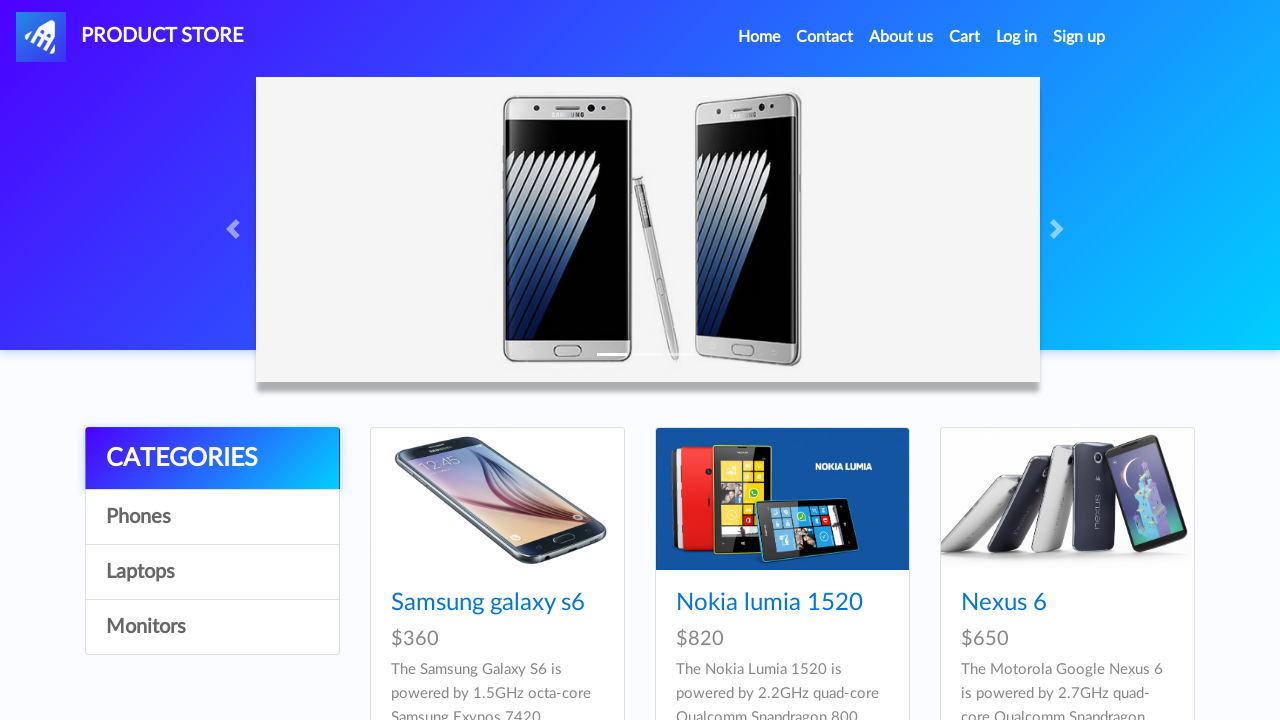

Waited for product list to load
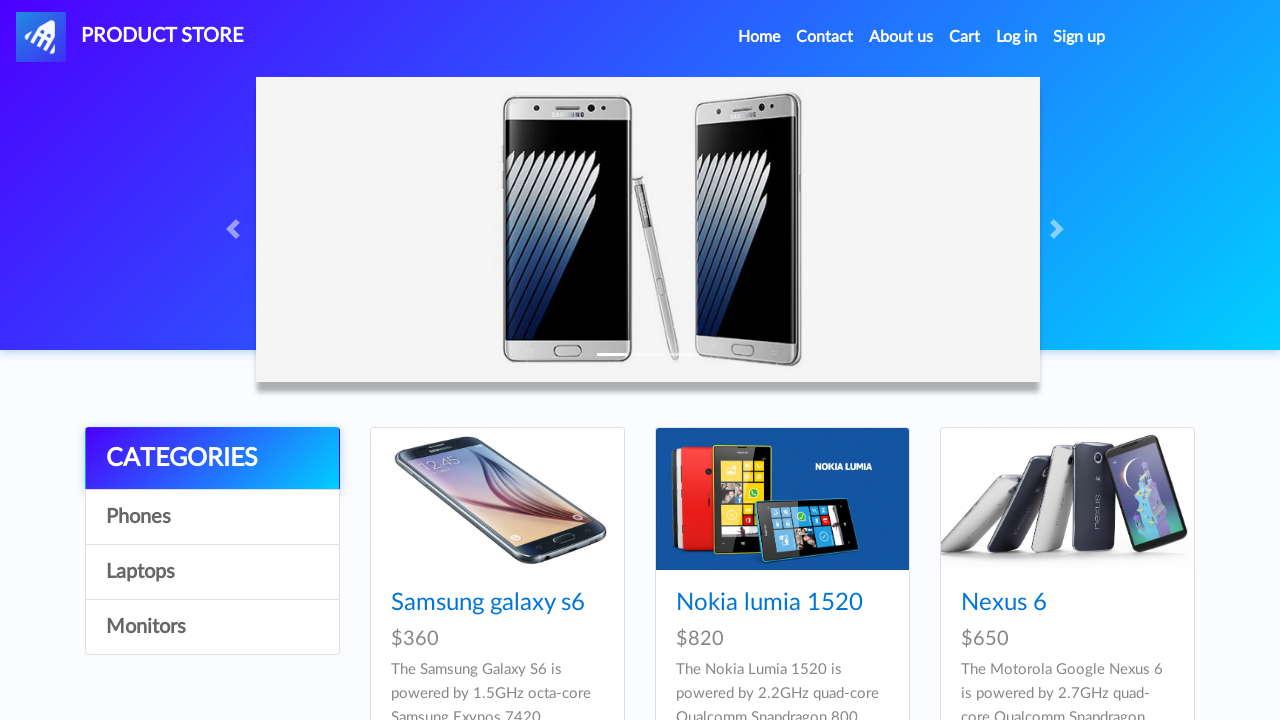

Clicked on Sony vaio i5 product at (739, 361) on text=Sony vaio i5
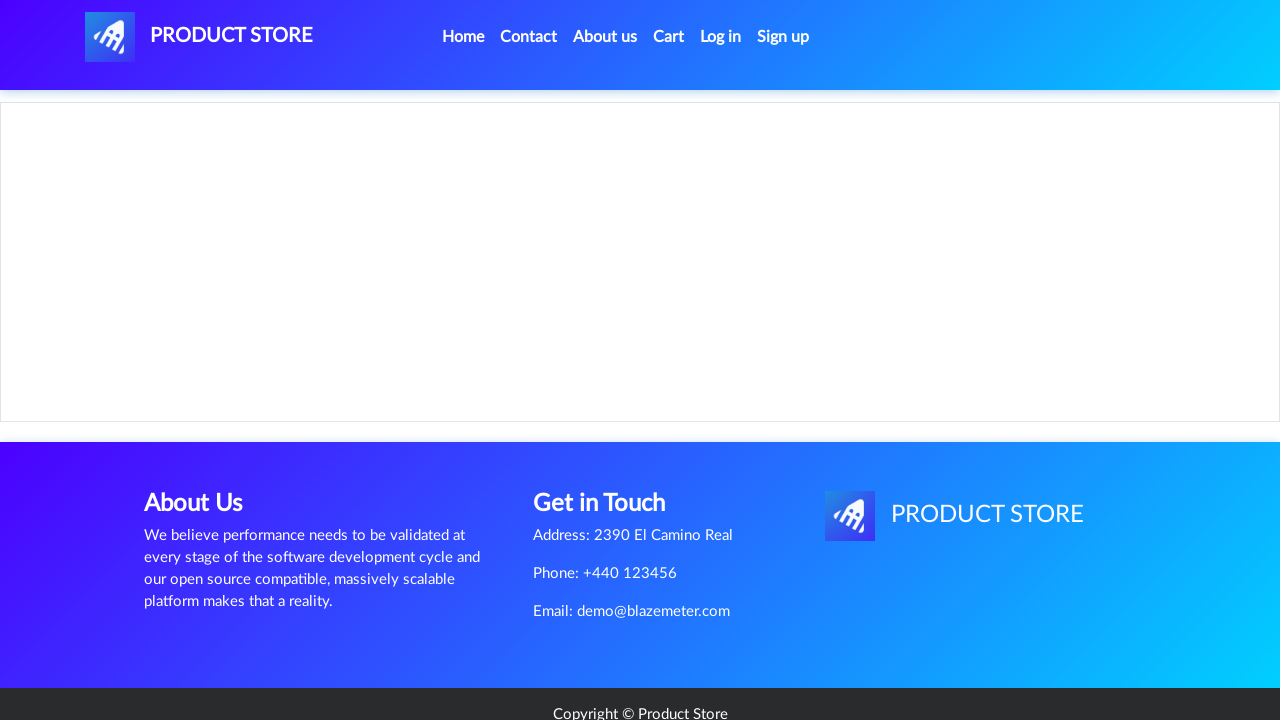

Clicked 'Add to Cart' button at (610, 440) on .btn-success
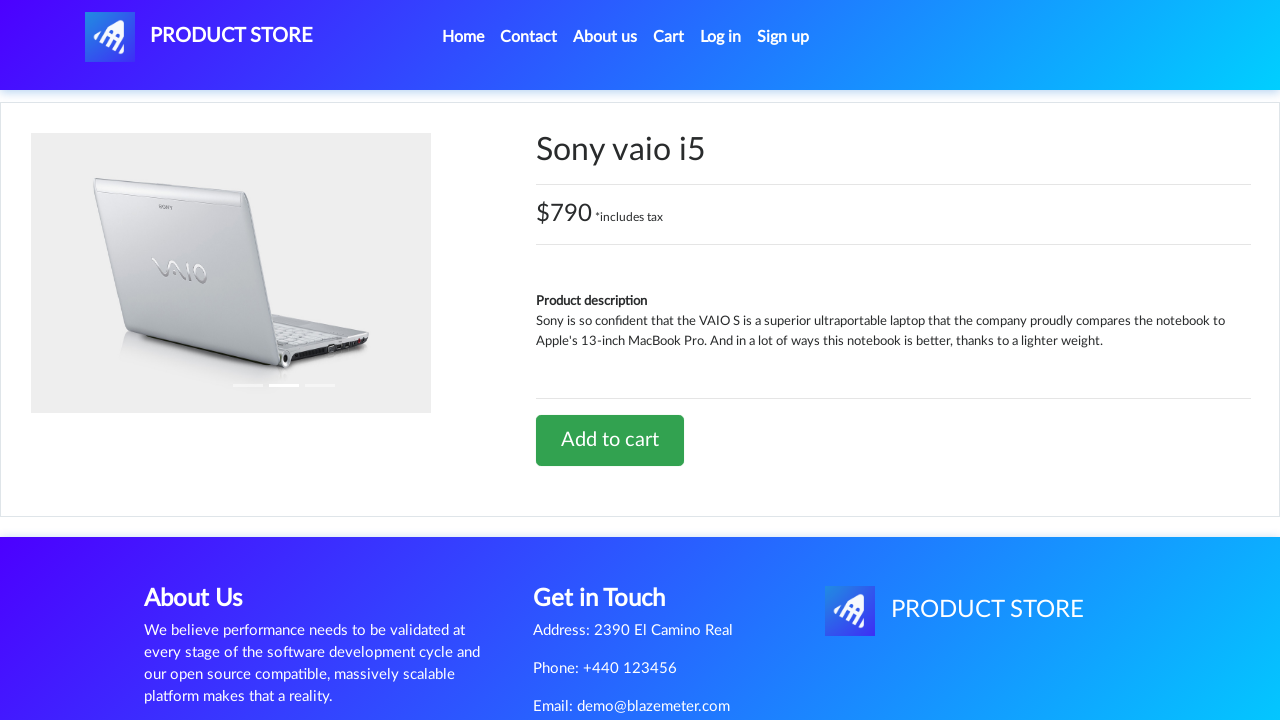

Set up dialog handler to accept alerts
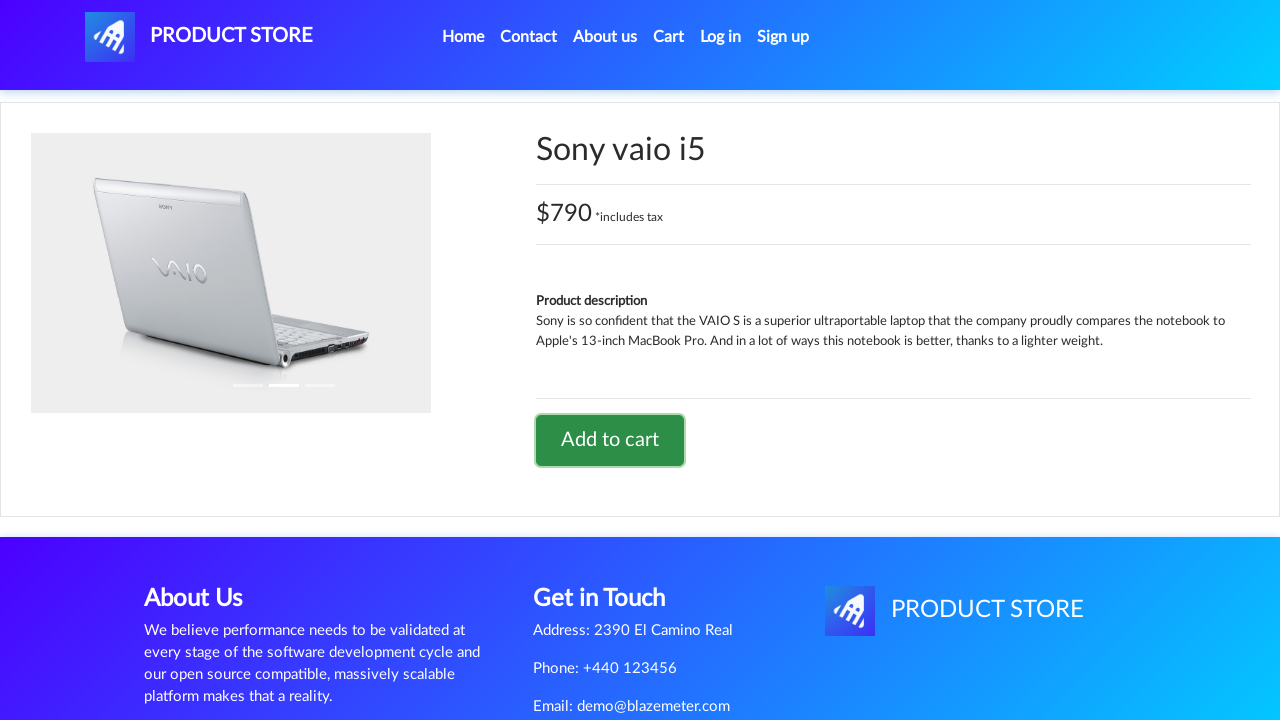

Waited 1 second for alert to be processed
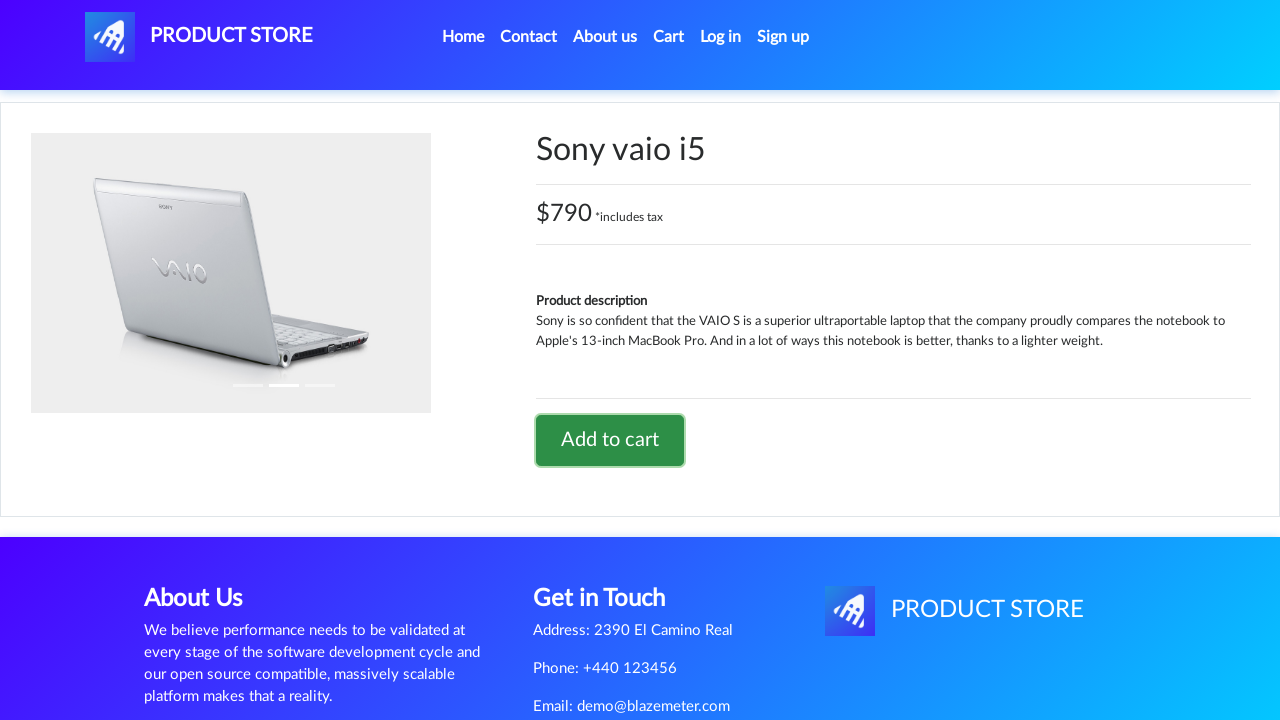

Clicked cart link to navigate to cart page at (669, 37) on #cartur
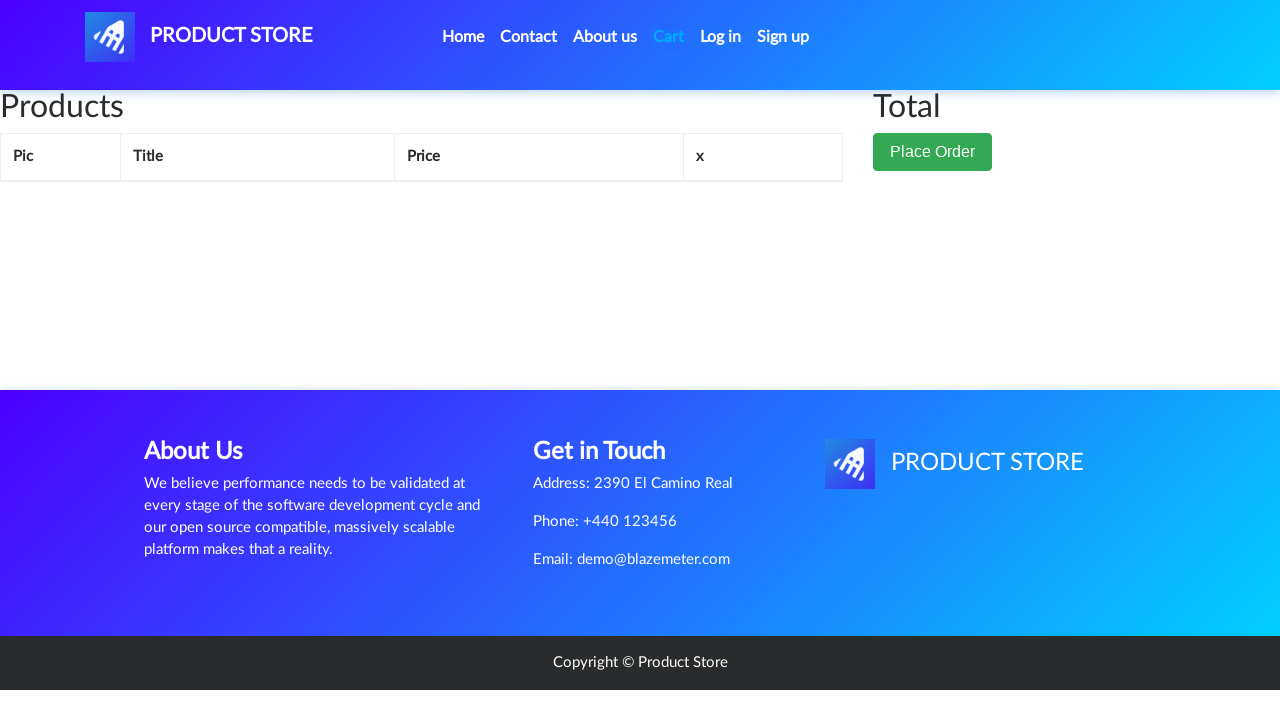

Verified cart contents loaded with product rows
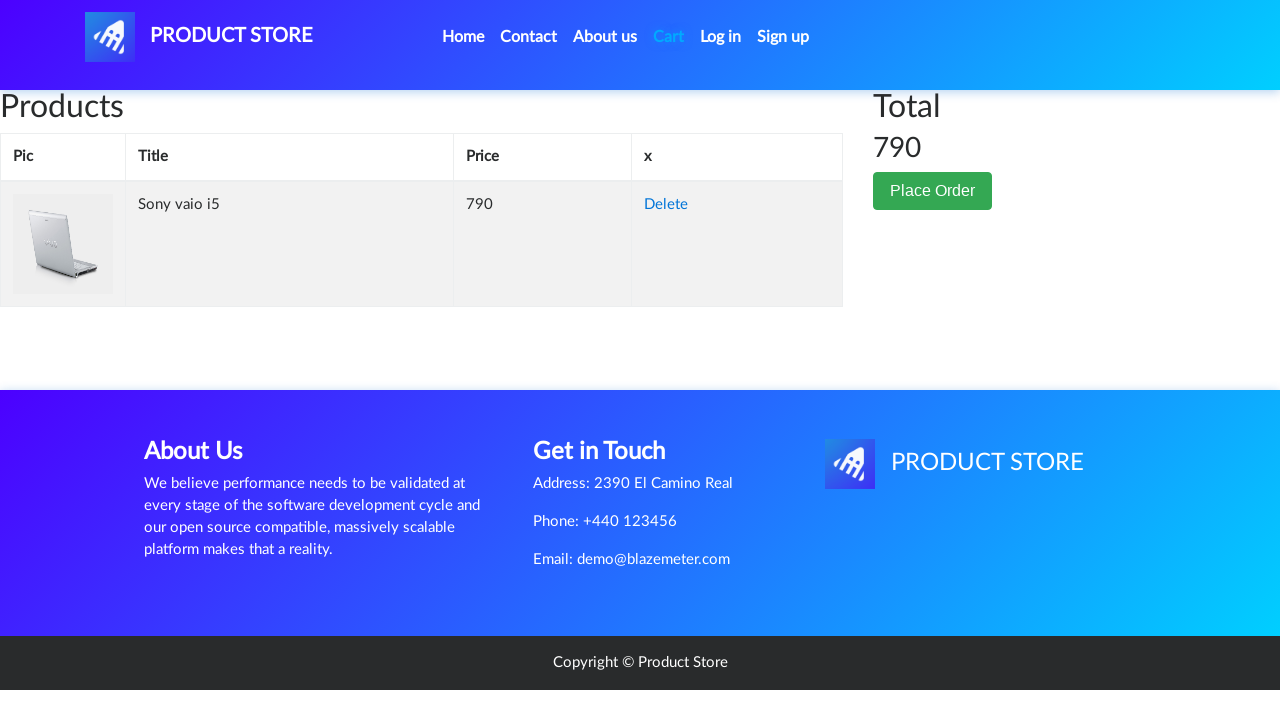

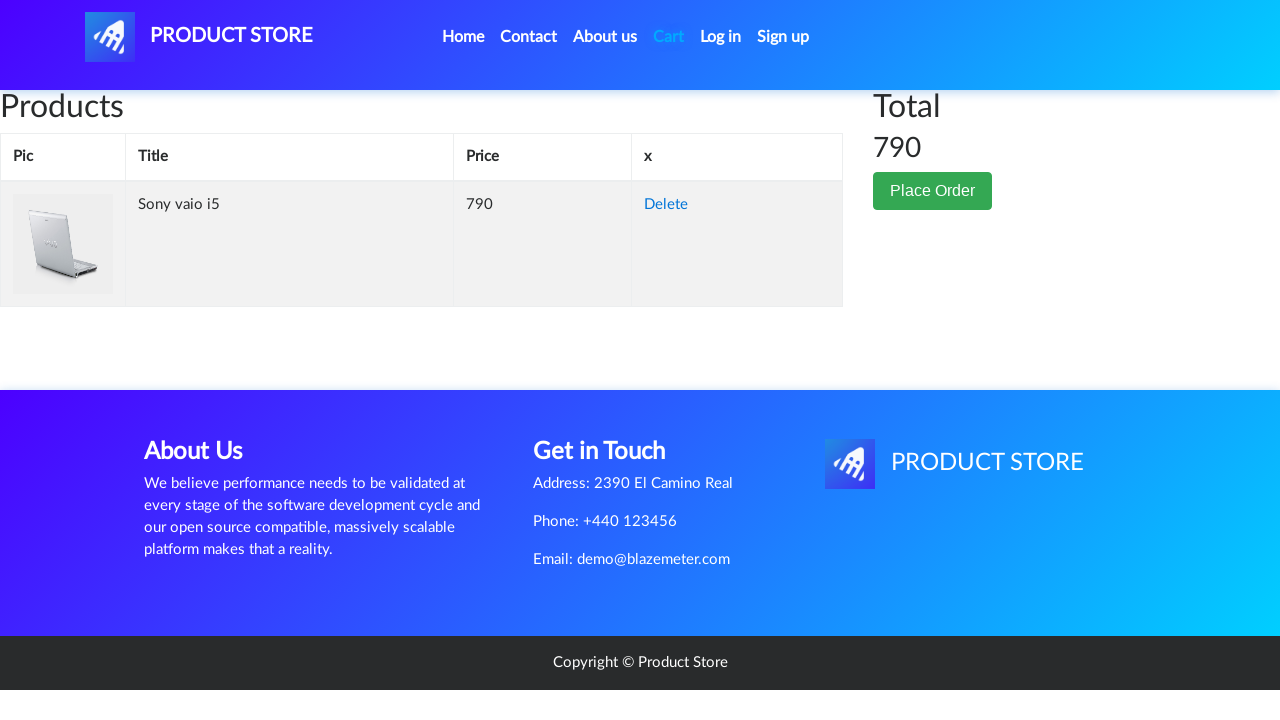